Tests login form validation when both username and password fields are empty, verifying error message appears and can be dismissed

Starting URL: https://www.saucedemo.com/

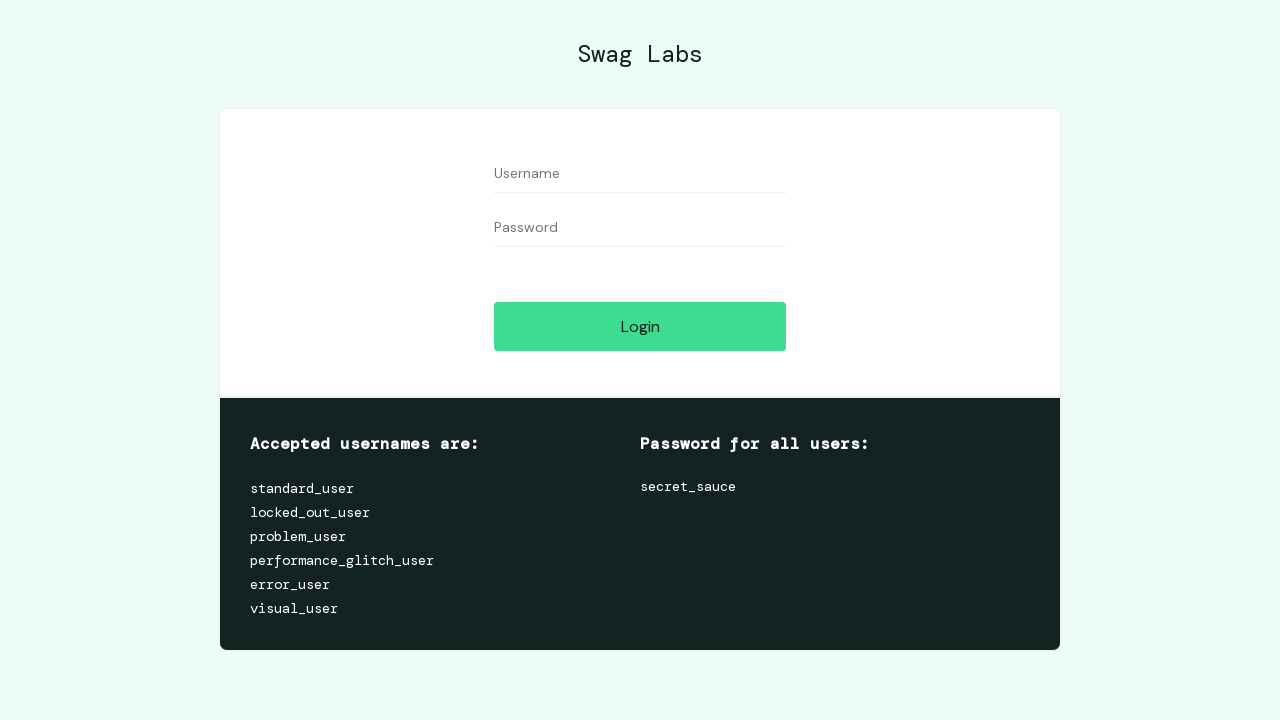

Clicked login button without entering credentials at (640, 326) on #login-button
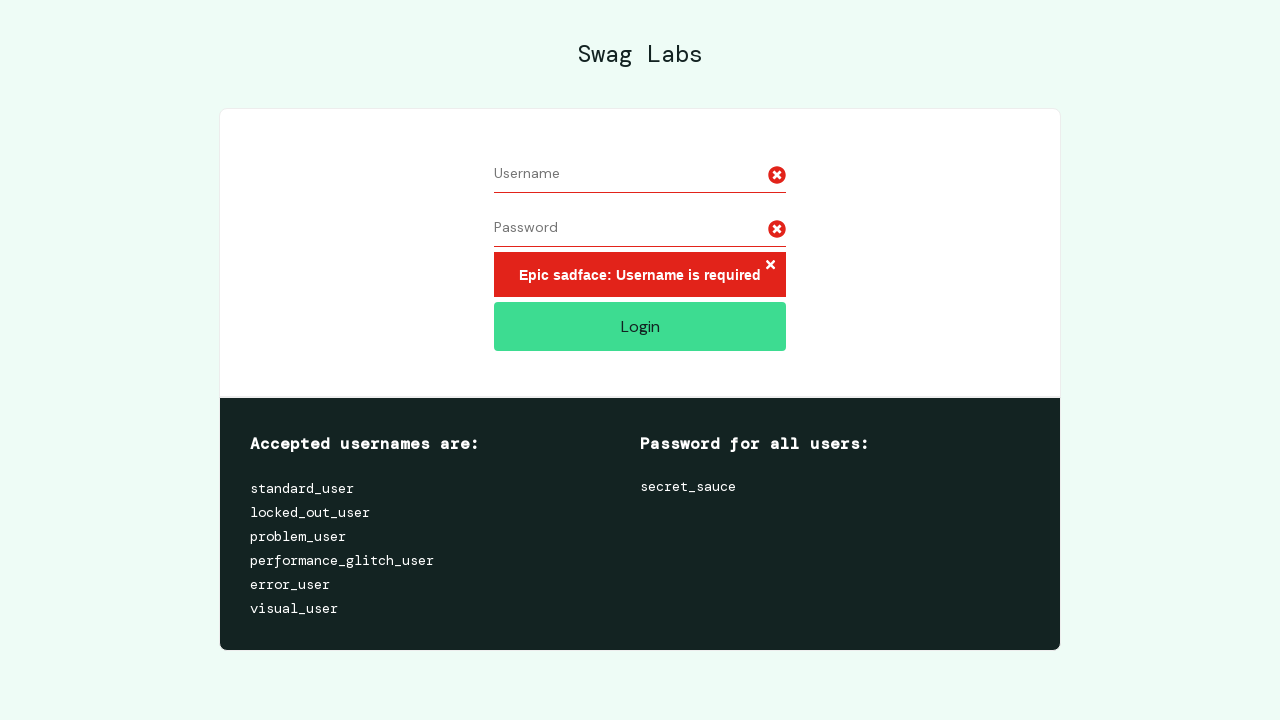

Error message container appeared on page
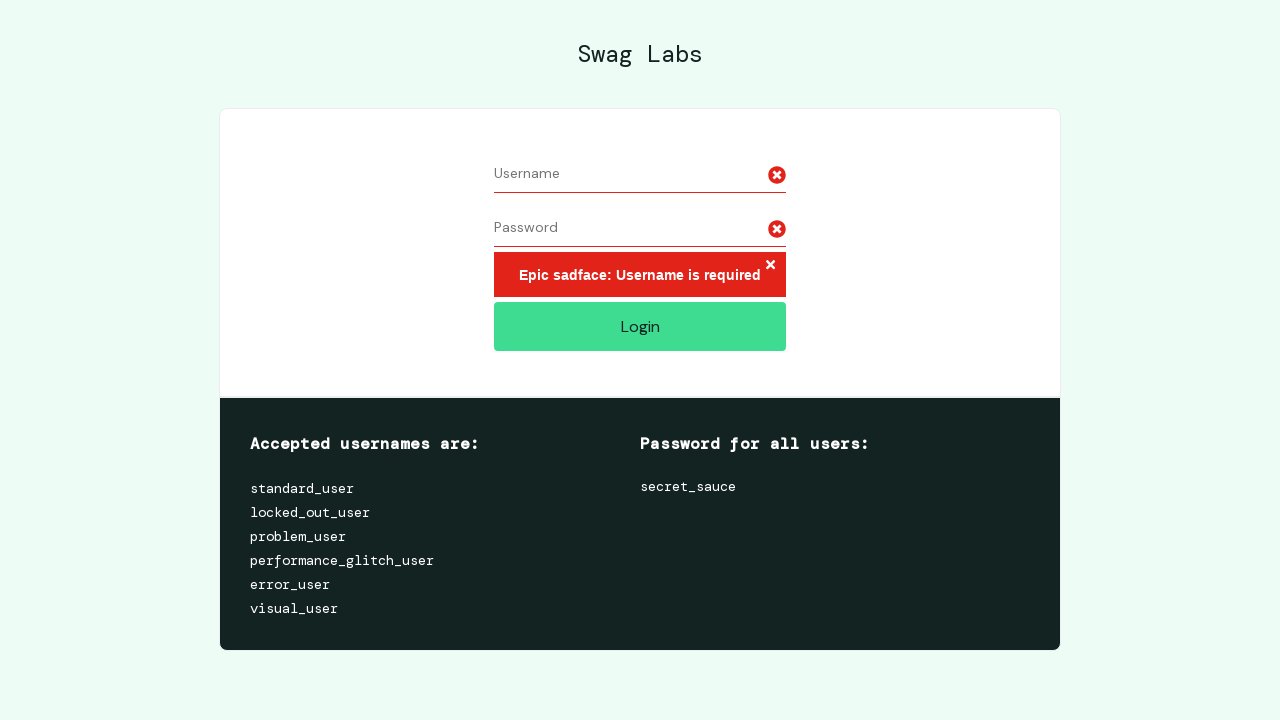

Retrieved error message text content
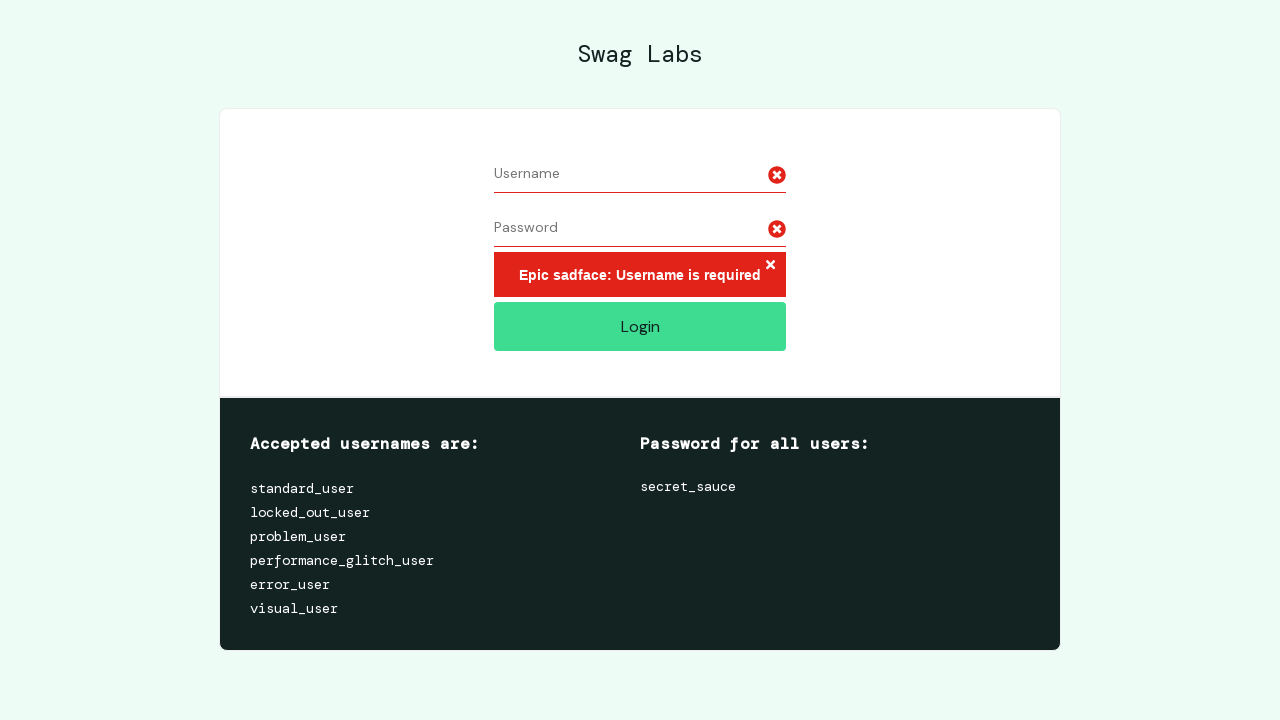

Verified 'Username is required' error message appears
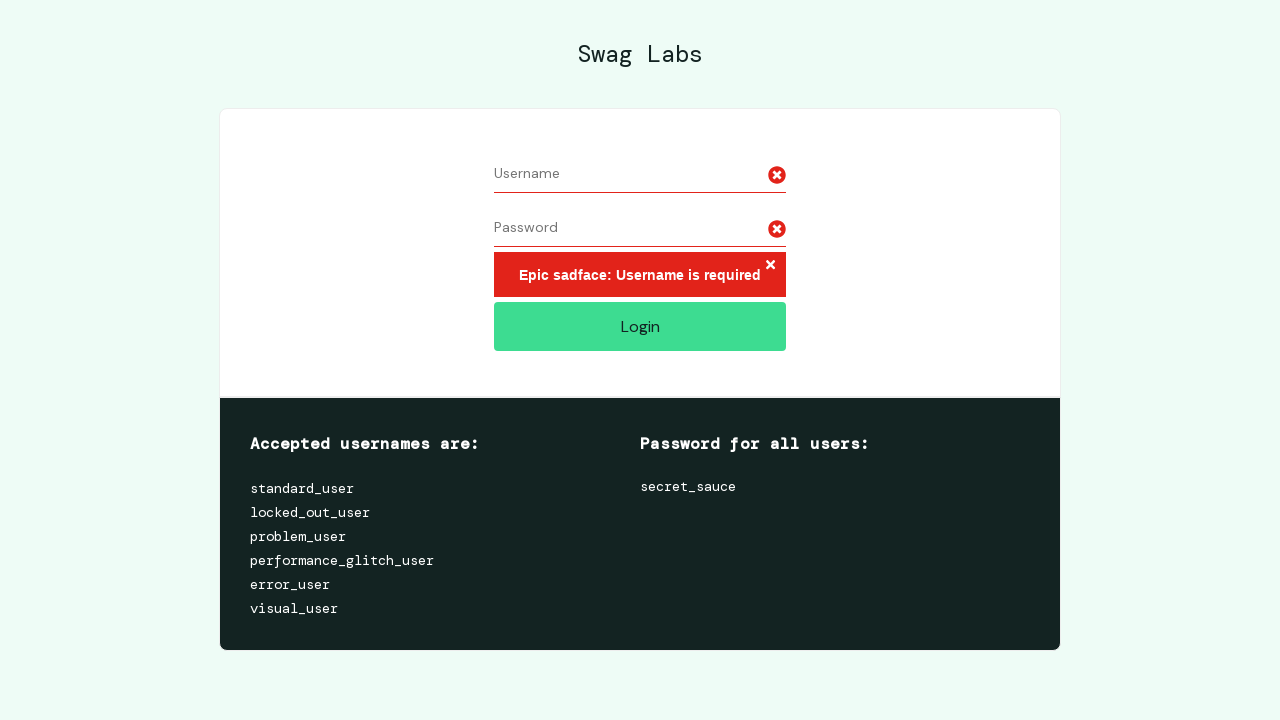

Located all error icon elements on page
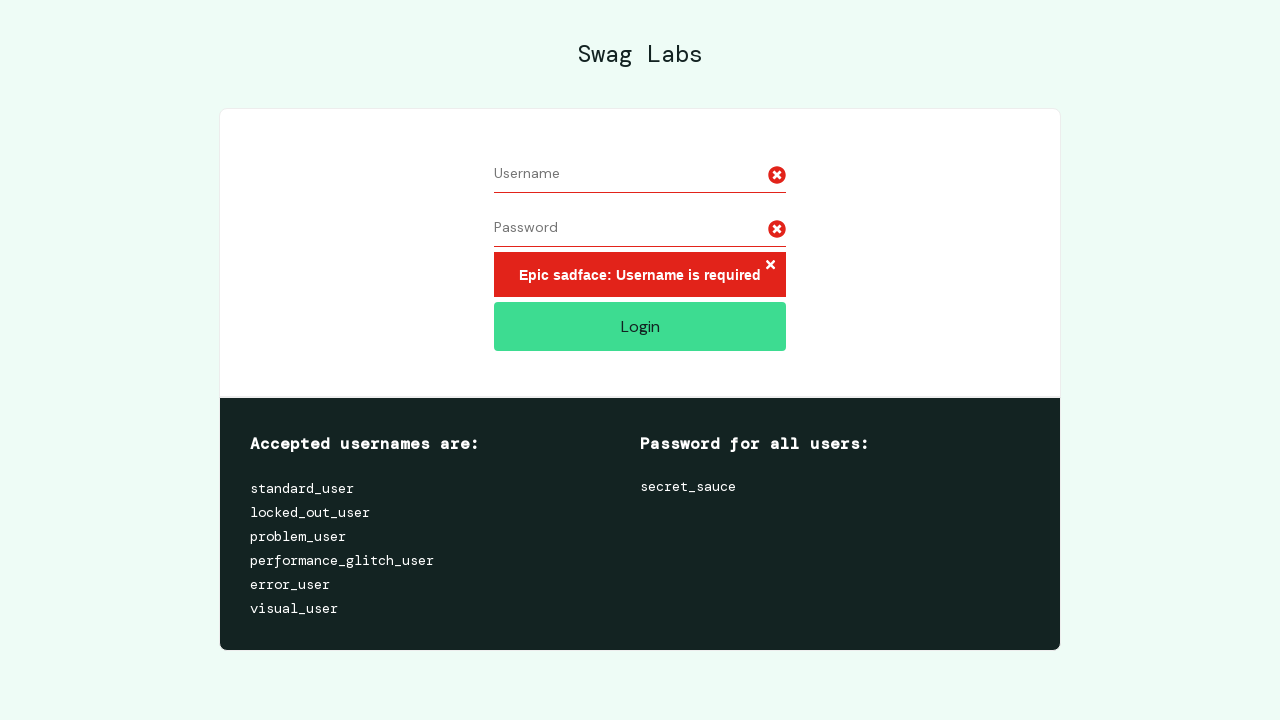

Verified exactly 2 error icons are displayed
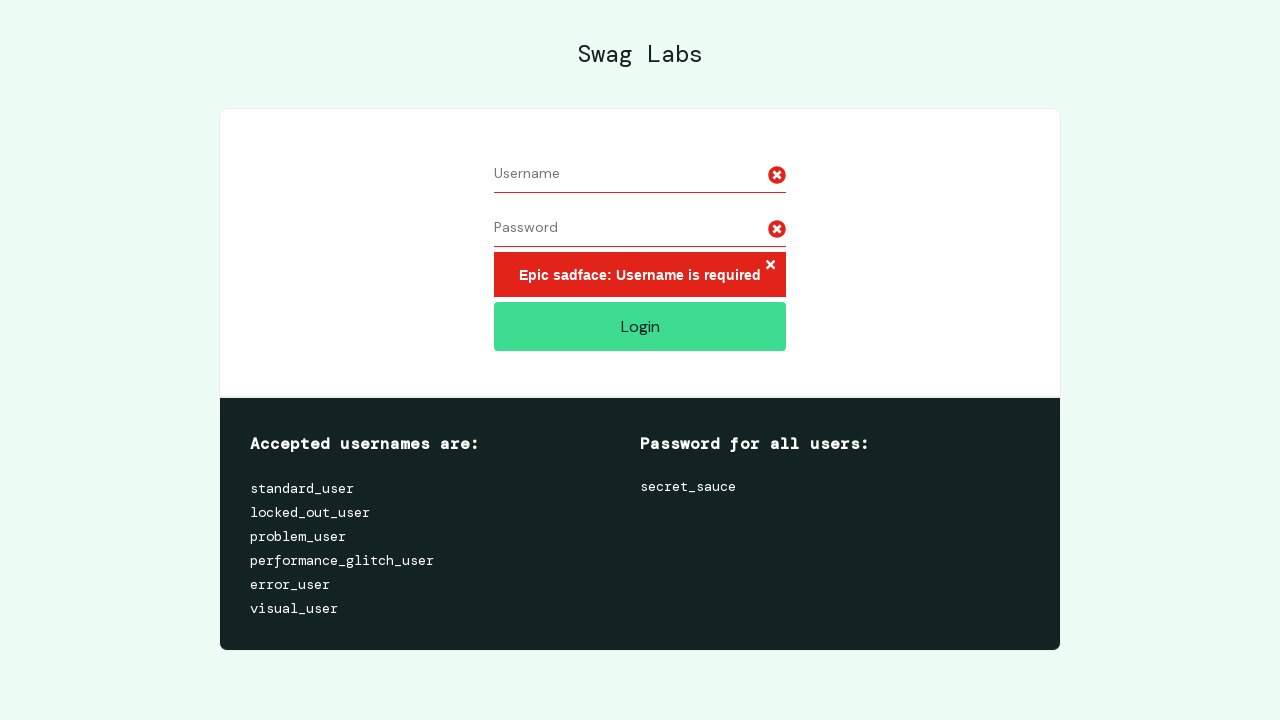

Clicked error dismiss button (X) to close error message at (770, 266) on .error-button
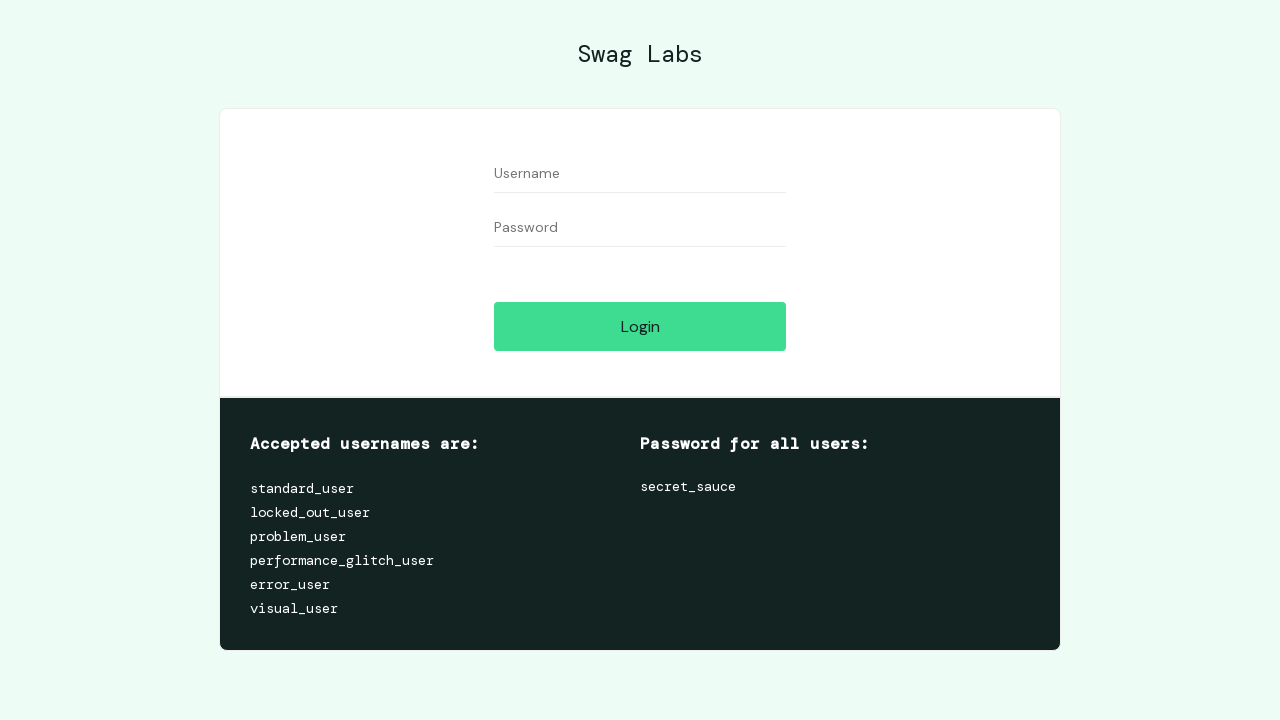

Error message disappeared from page
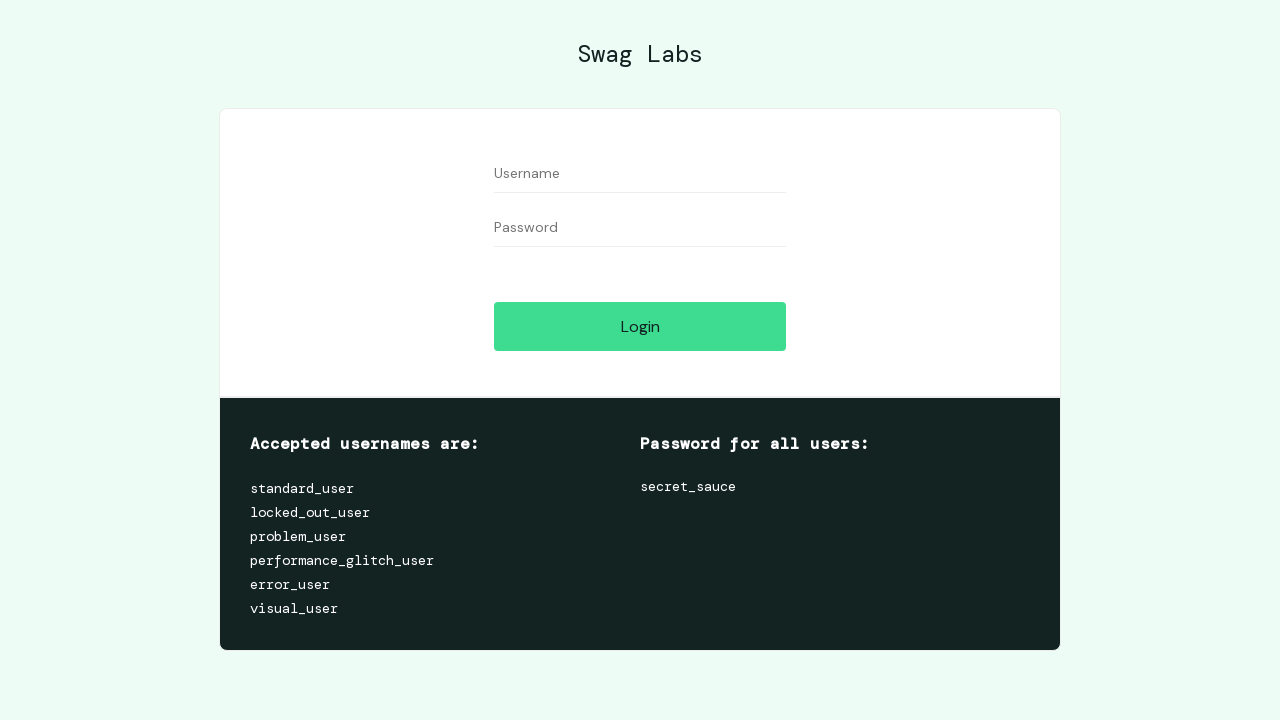

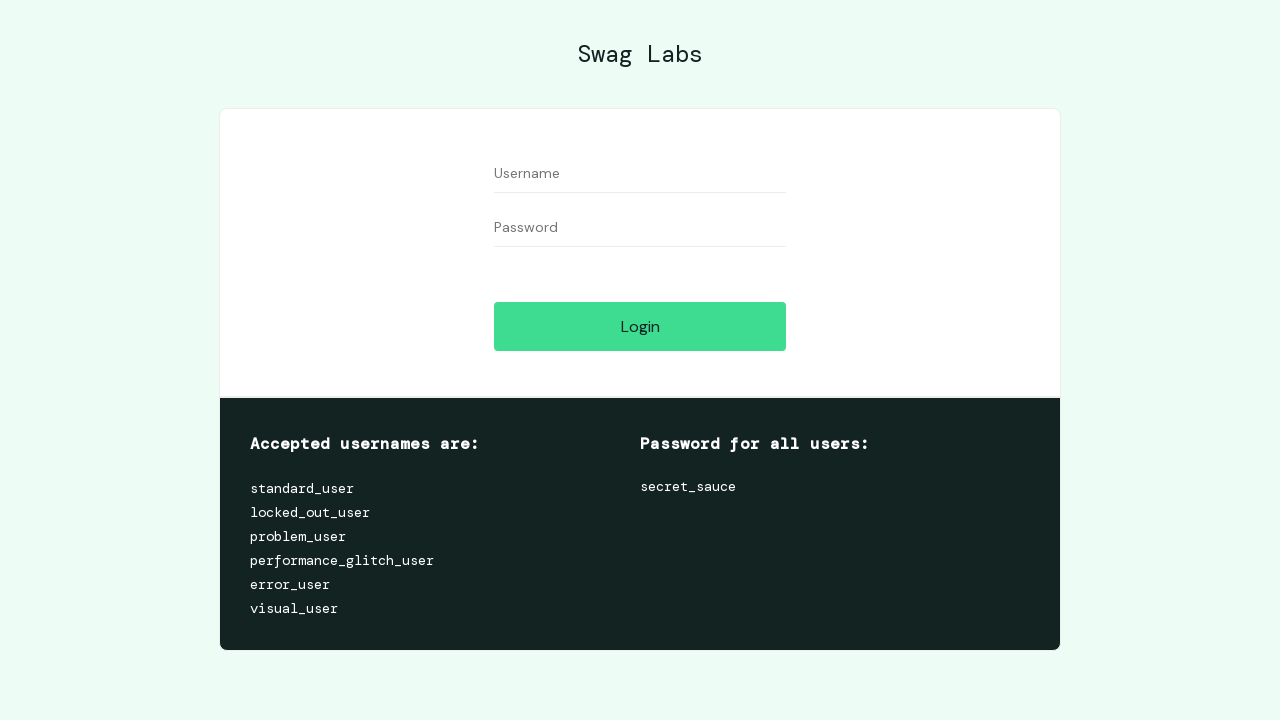